Tests JS Confirm button by clicking it, accepting the confirm dialog, and verifying the result message shows "Ok" was clicked

Starting URL: https://the-internet.herokuapp.com/javascript_alerts

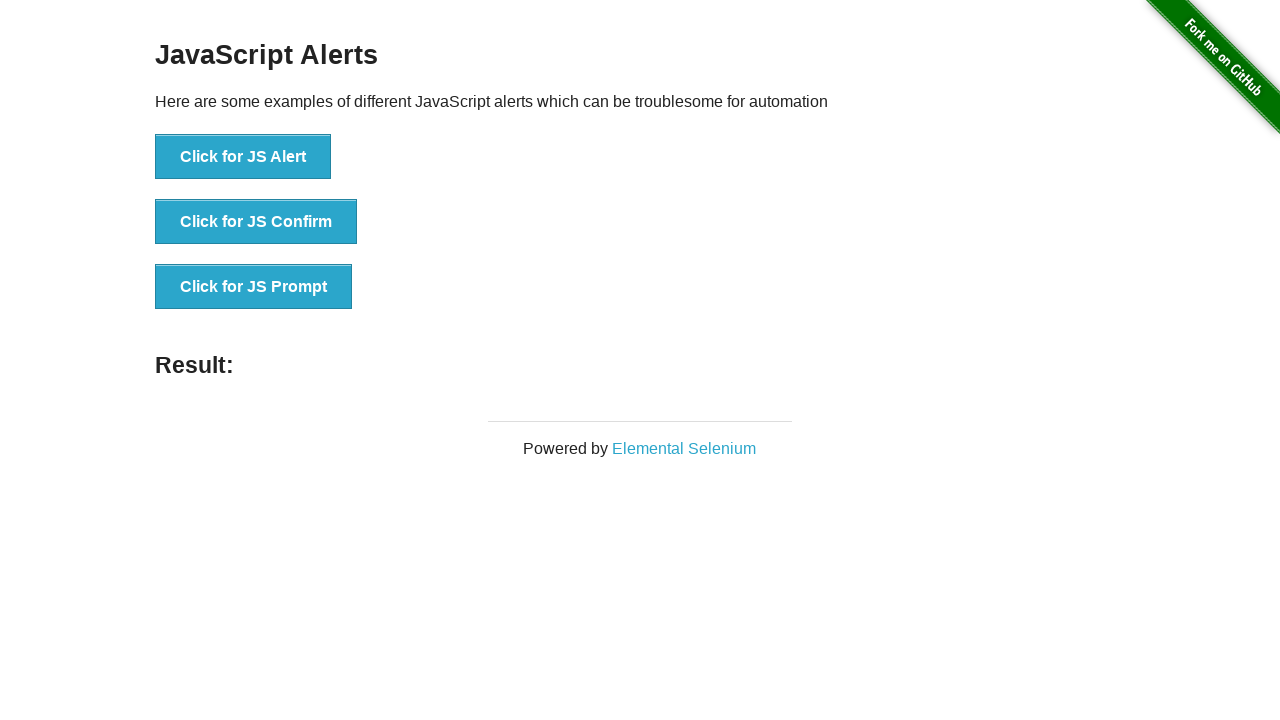

Set up dialog handler to accept confirm dialogs
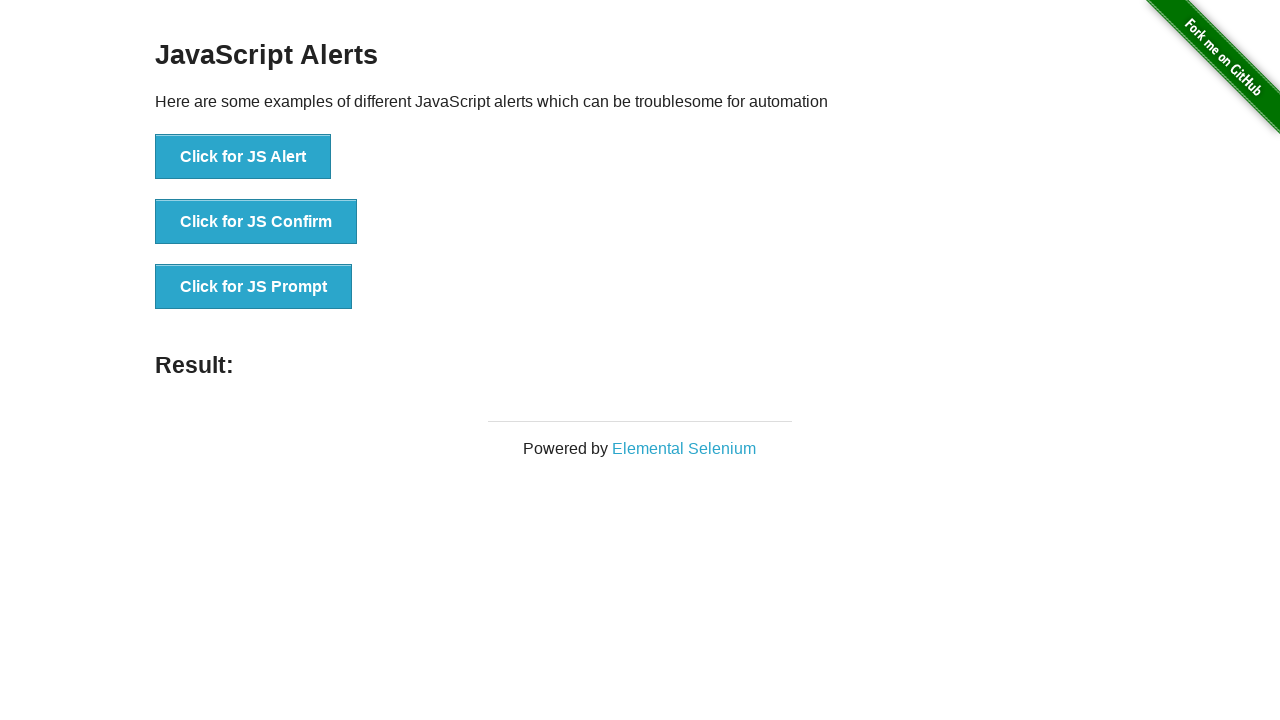

Clicked JS Confirm button at (256, 222) on button[onclick*='jsConfirm']
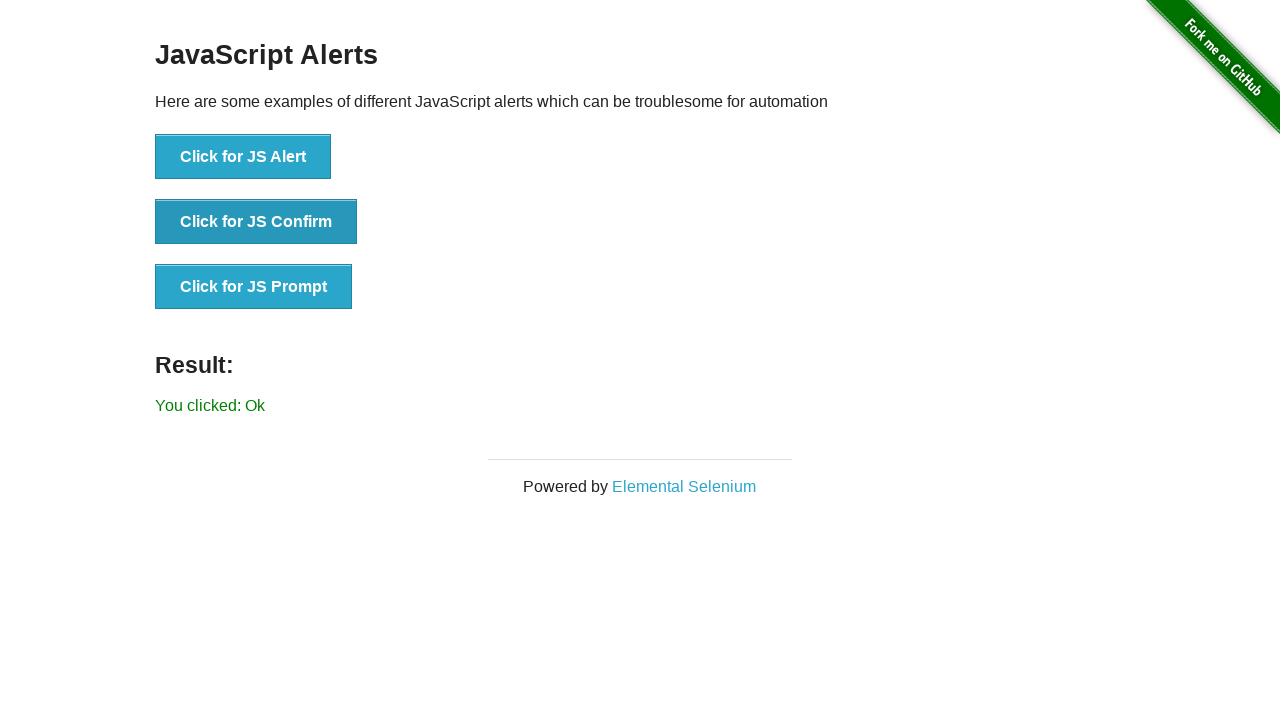

Result message element loaded
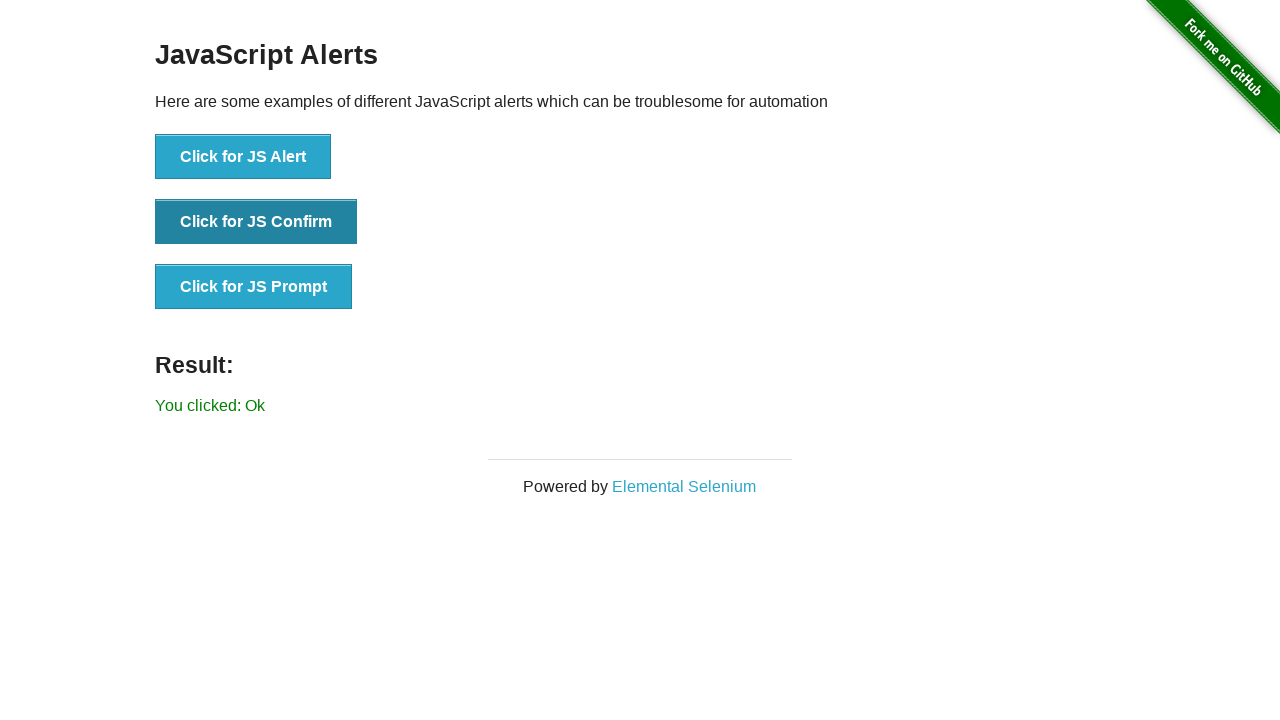

Retrieved result message text content
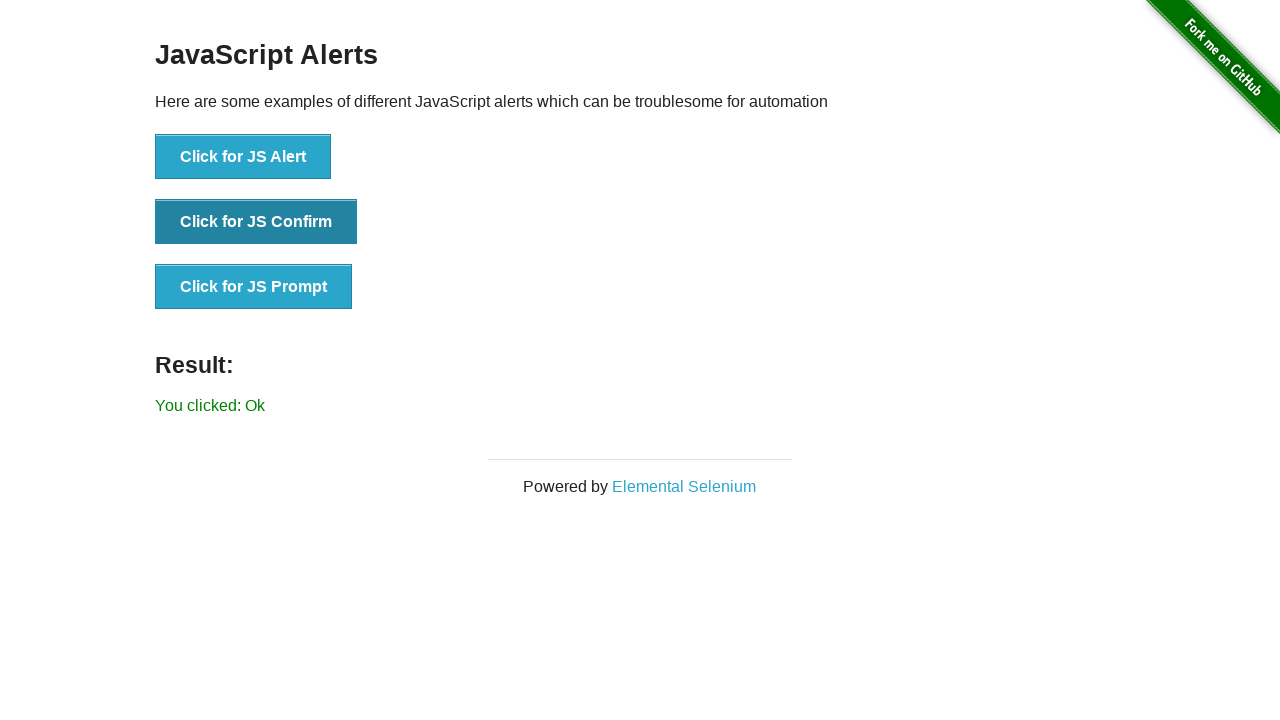

Verified result message contains 'You clicked: Ok'
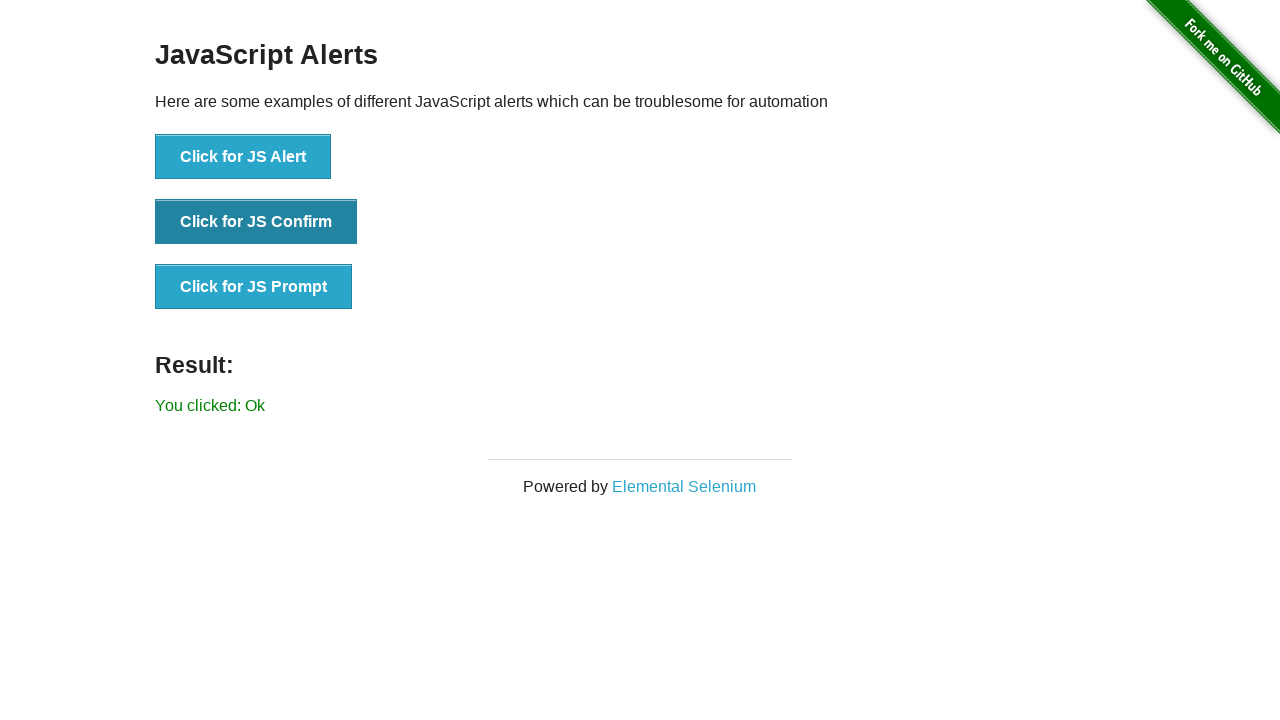

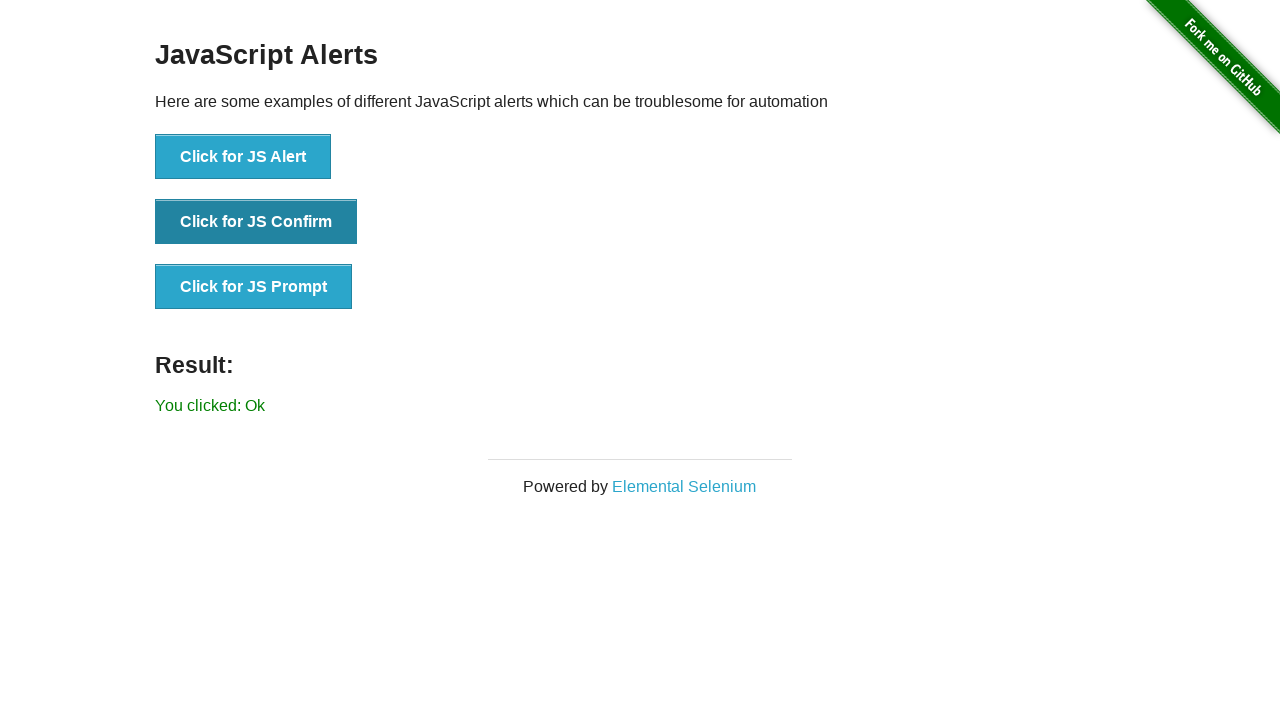